Tests browser navigation capabilities including navigating to a different URL, going back, forward, refreshing the page, and resizing the window.

Starting URL: https://kristinek.github.io/site/tasks/locators_different

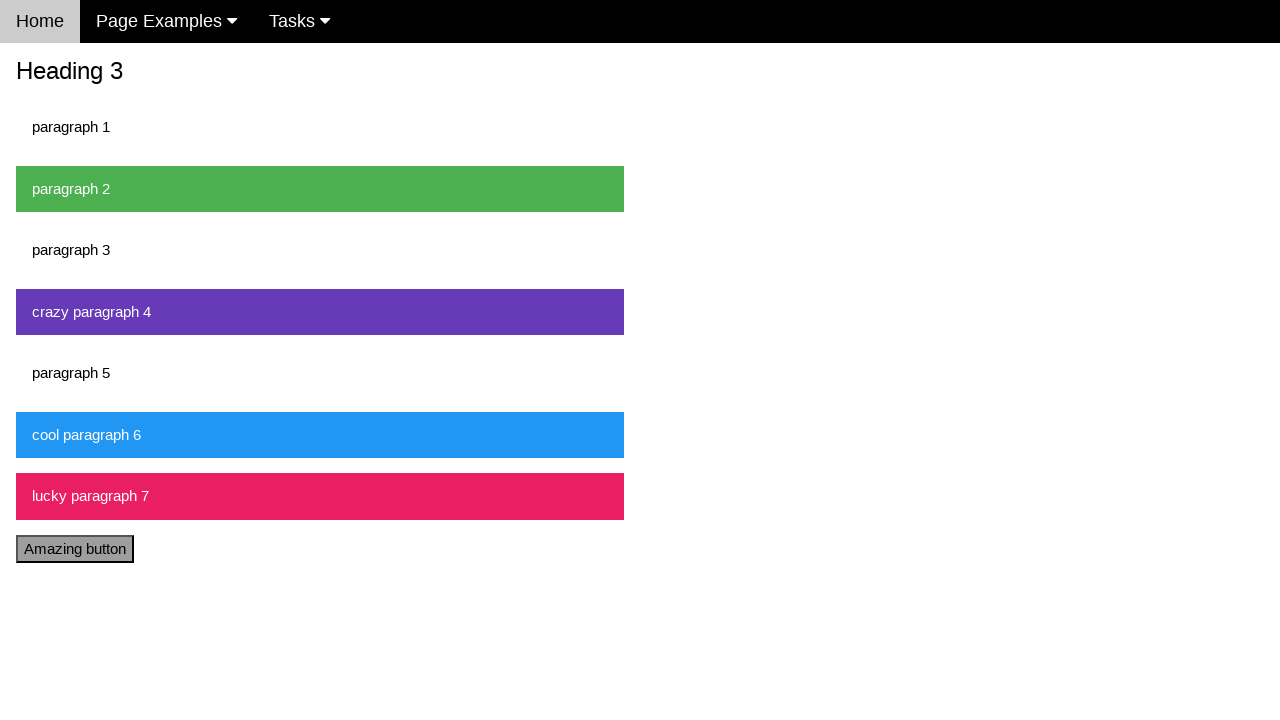

Navigated to https://kristinek.github.io/site/examples/locators
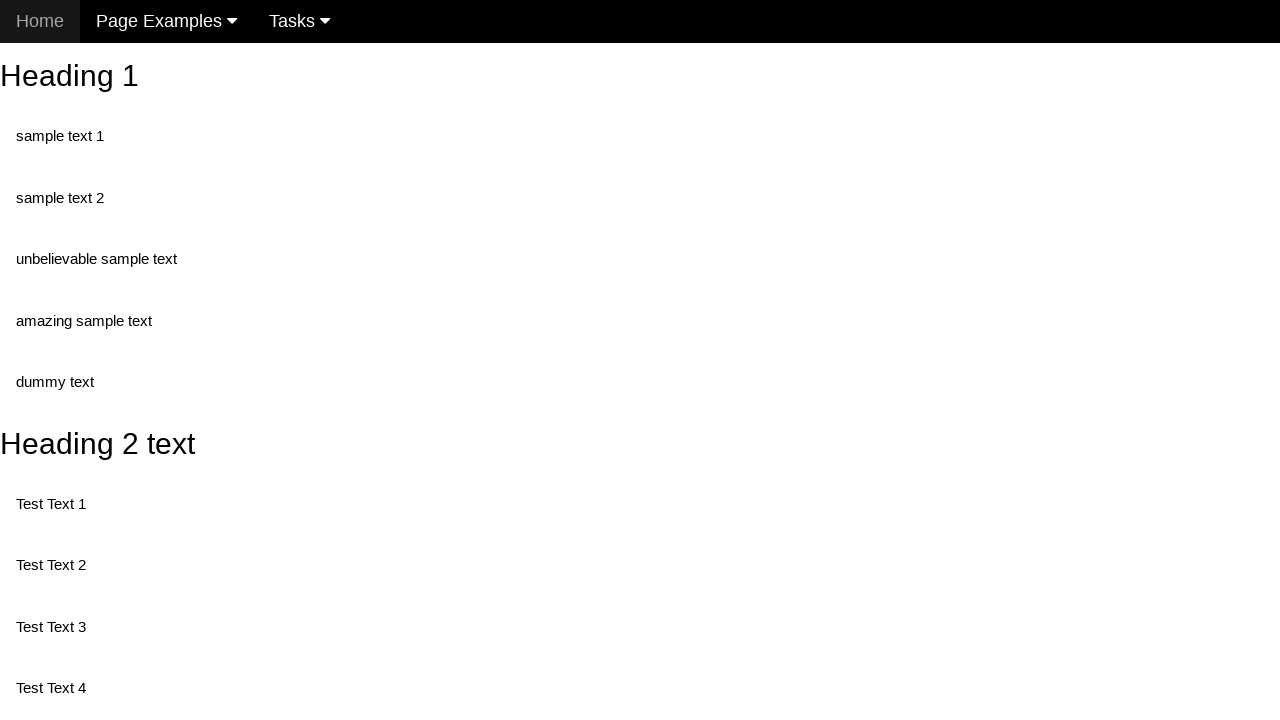

Navigated back to previous page
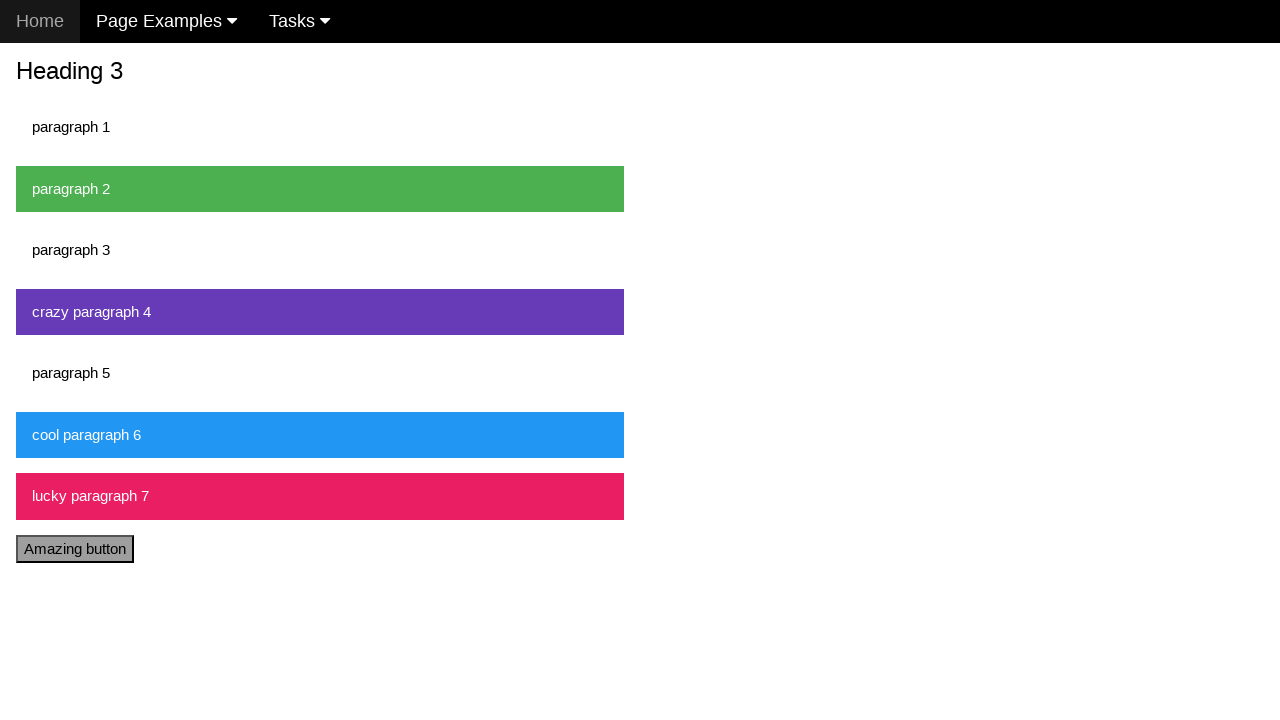

Navigated forward to next page
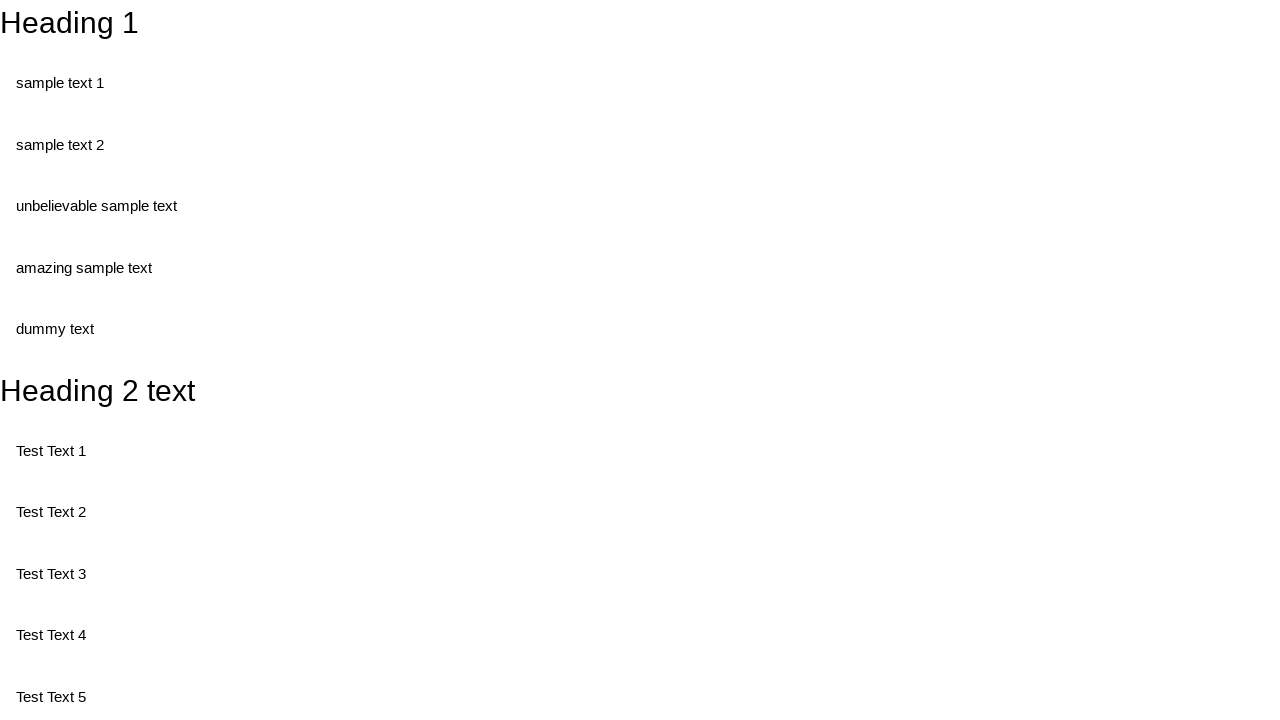

Refreshed the page
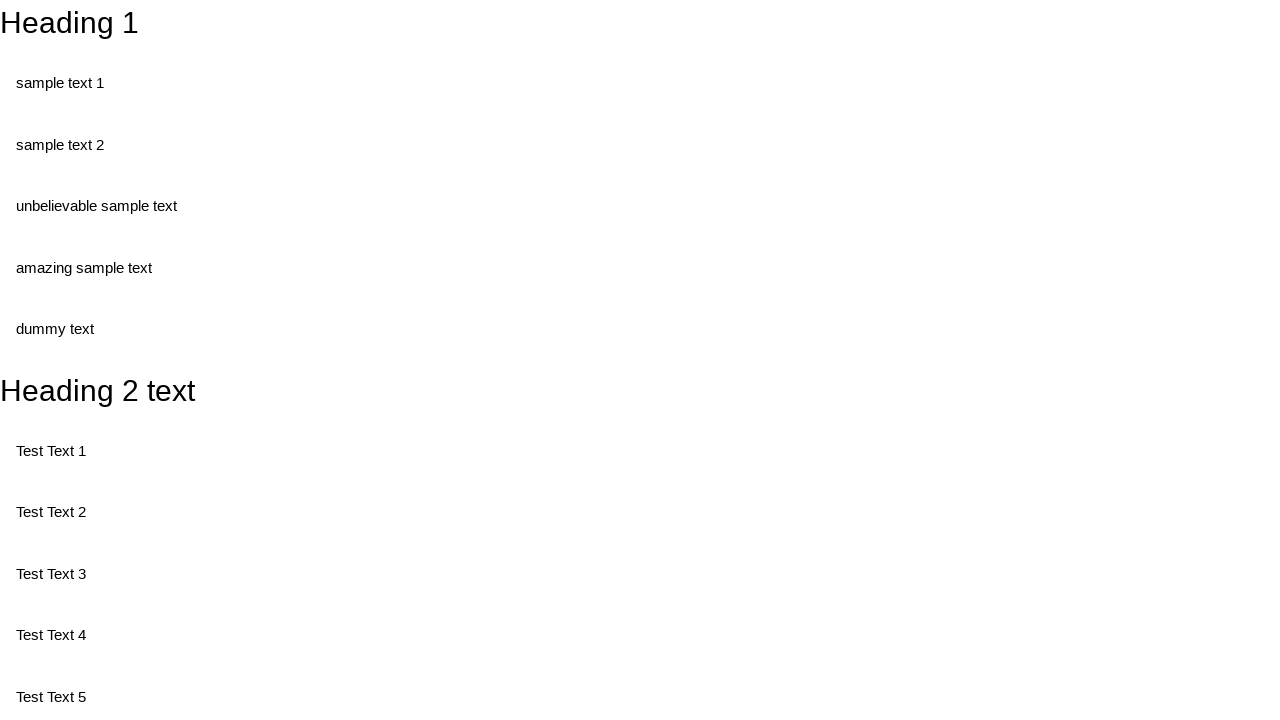

Resized window to 1920x1080
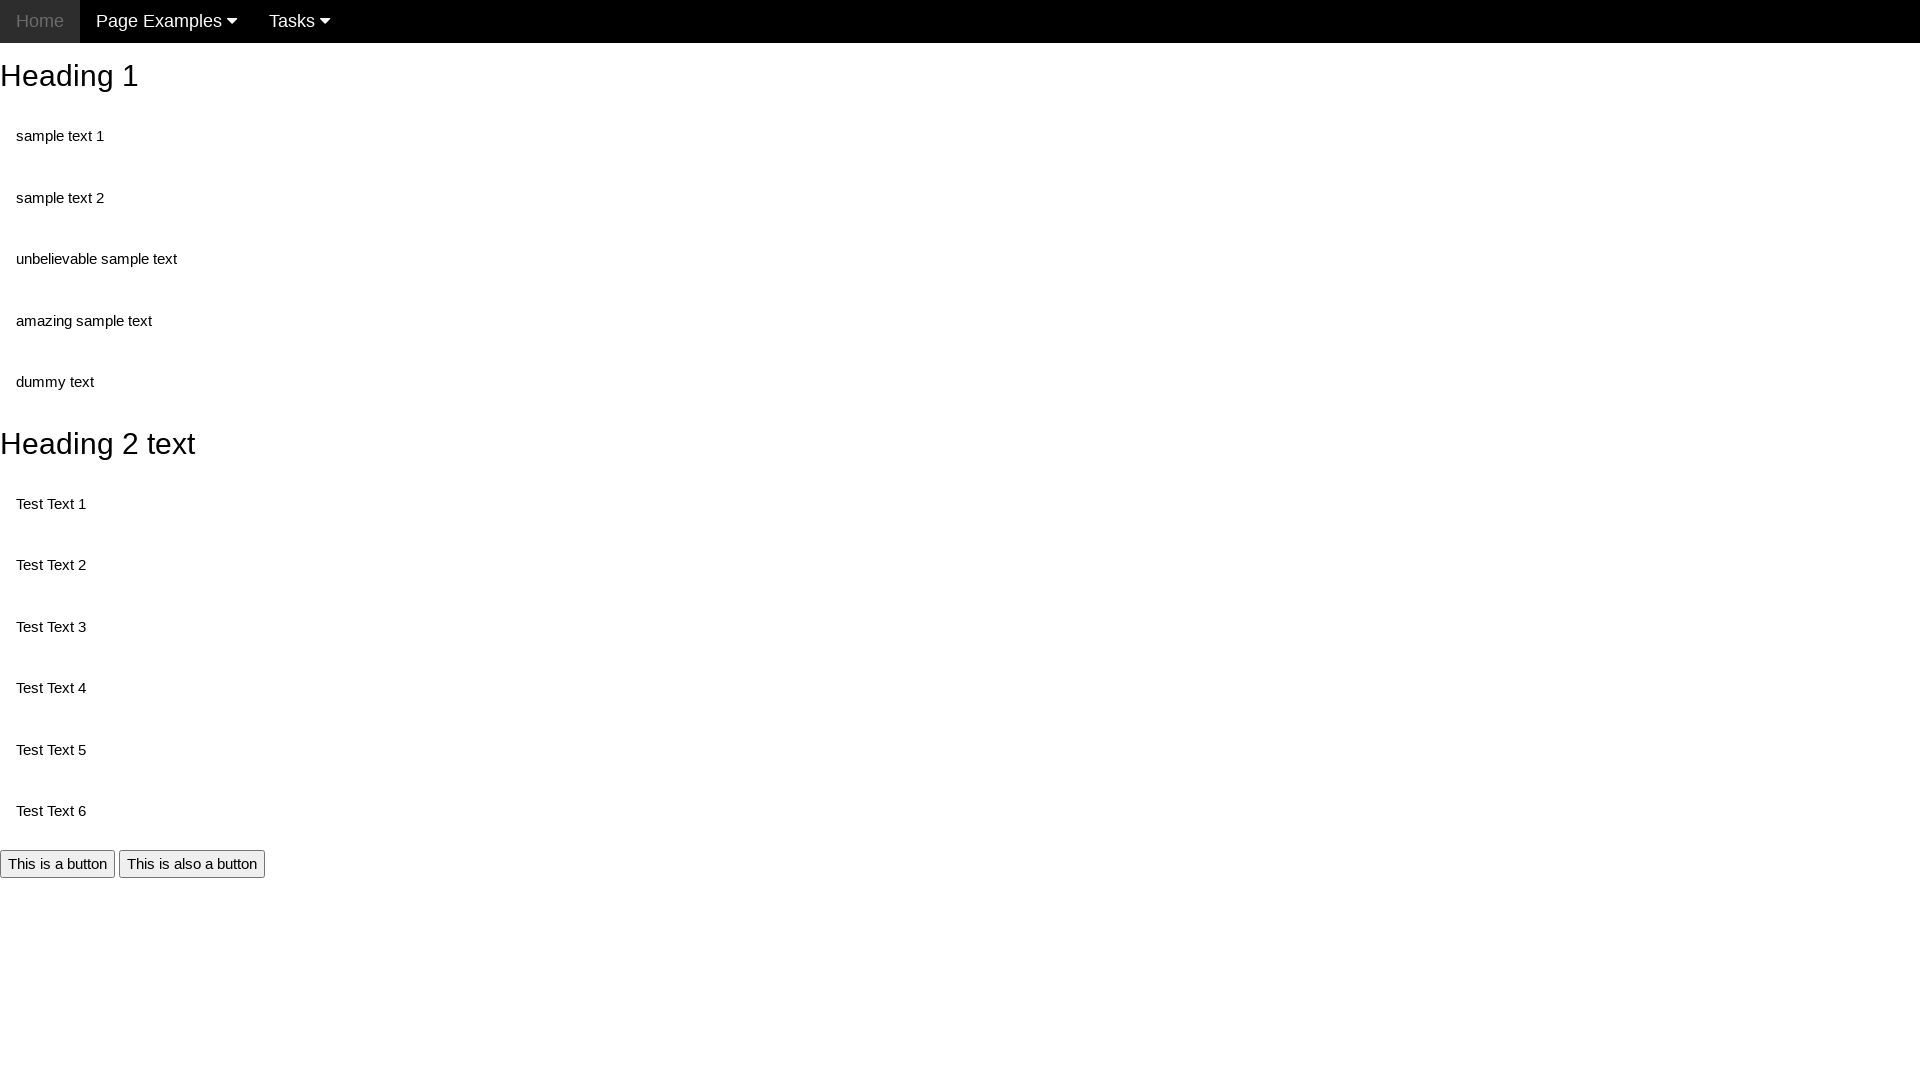

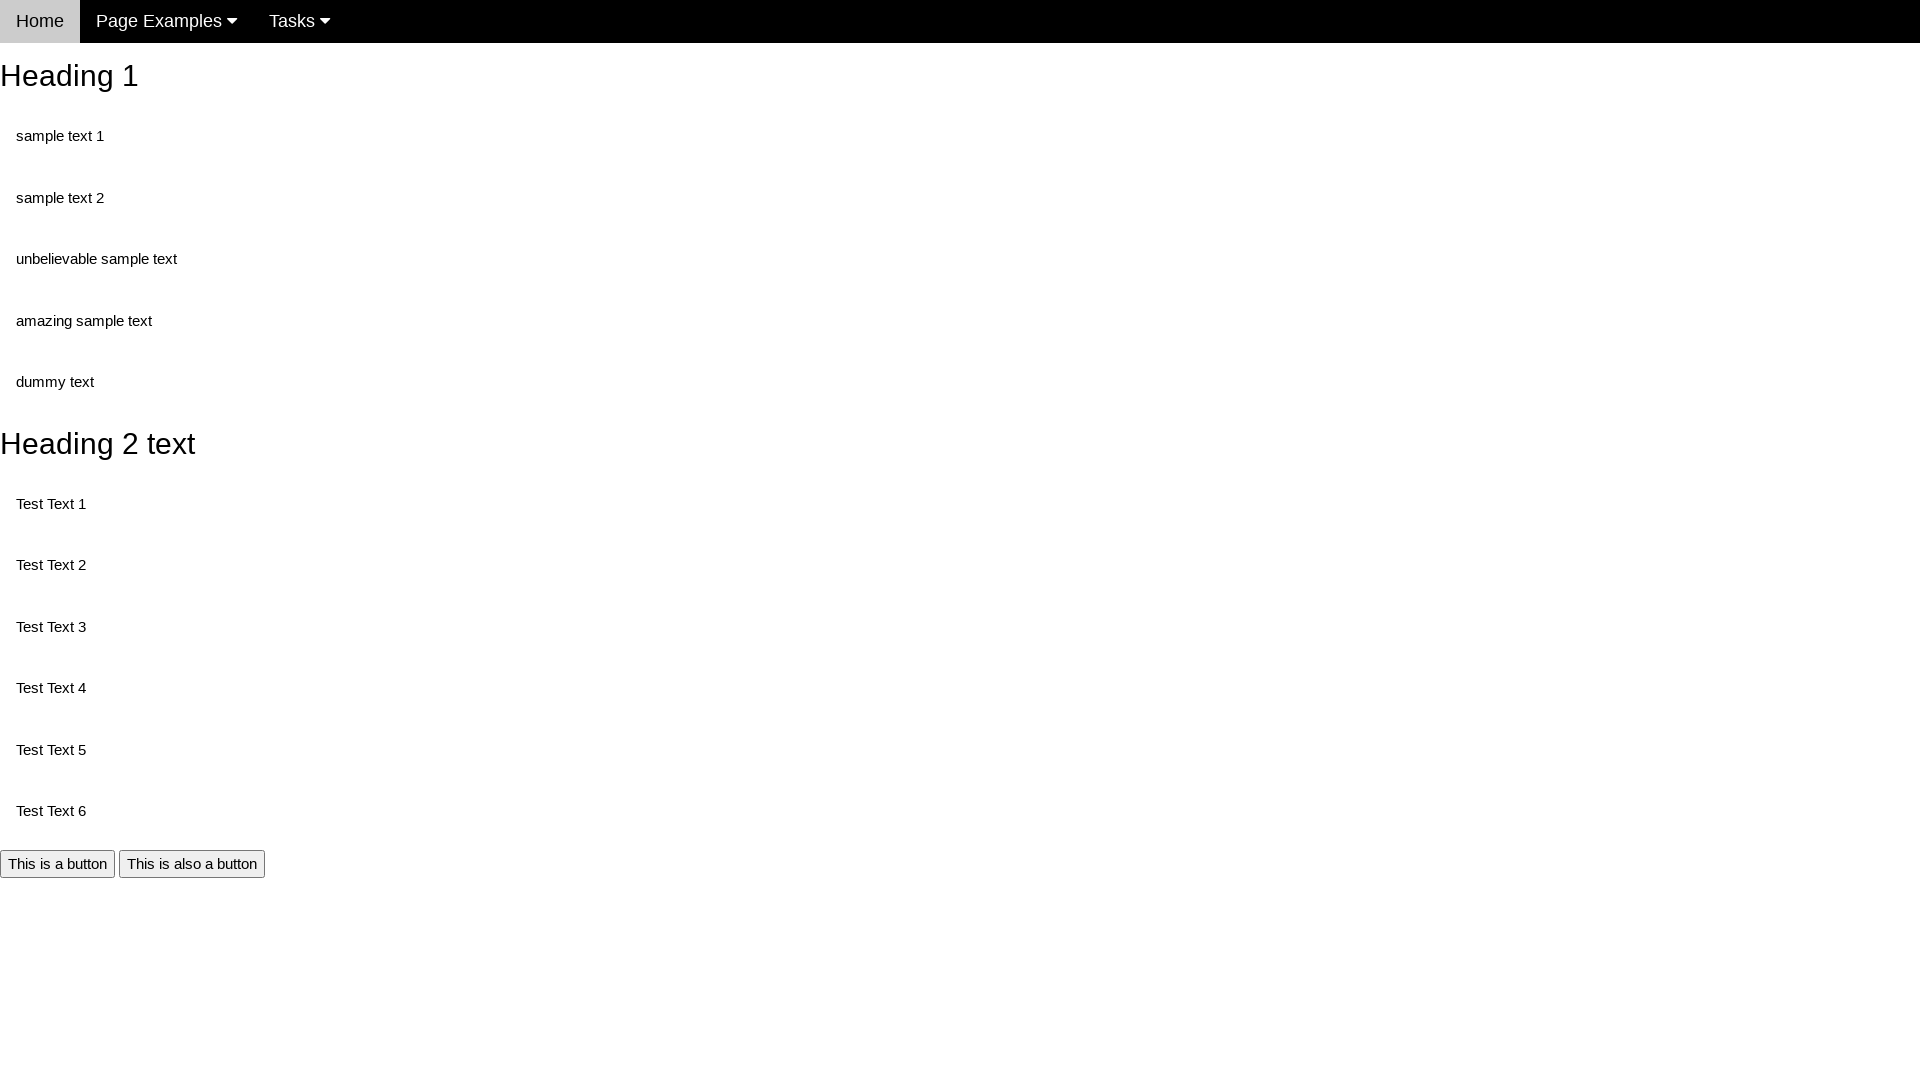